Tests that calendar/schedule view is displayed on timetable page

Starting URL: https://campusaxis.site/timetable

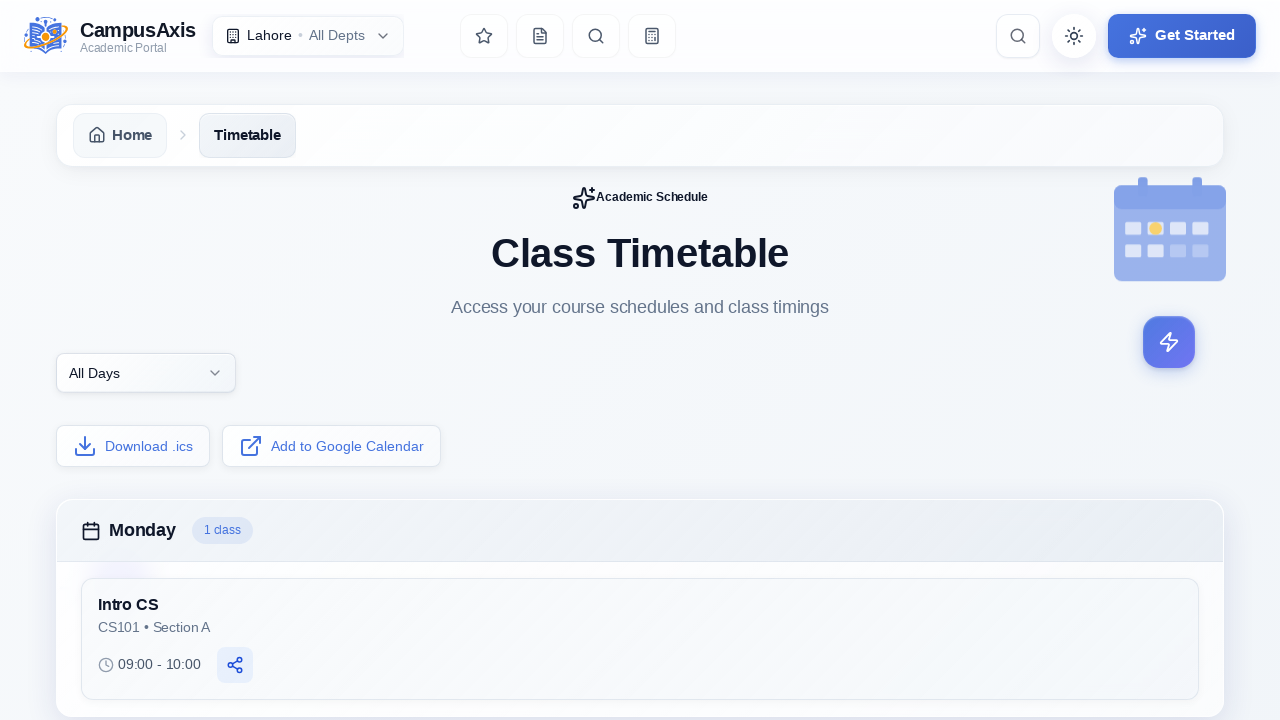

Navigated to timetable page
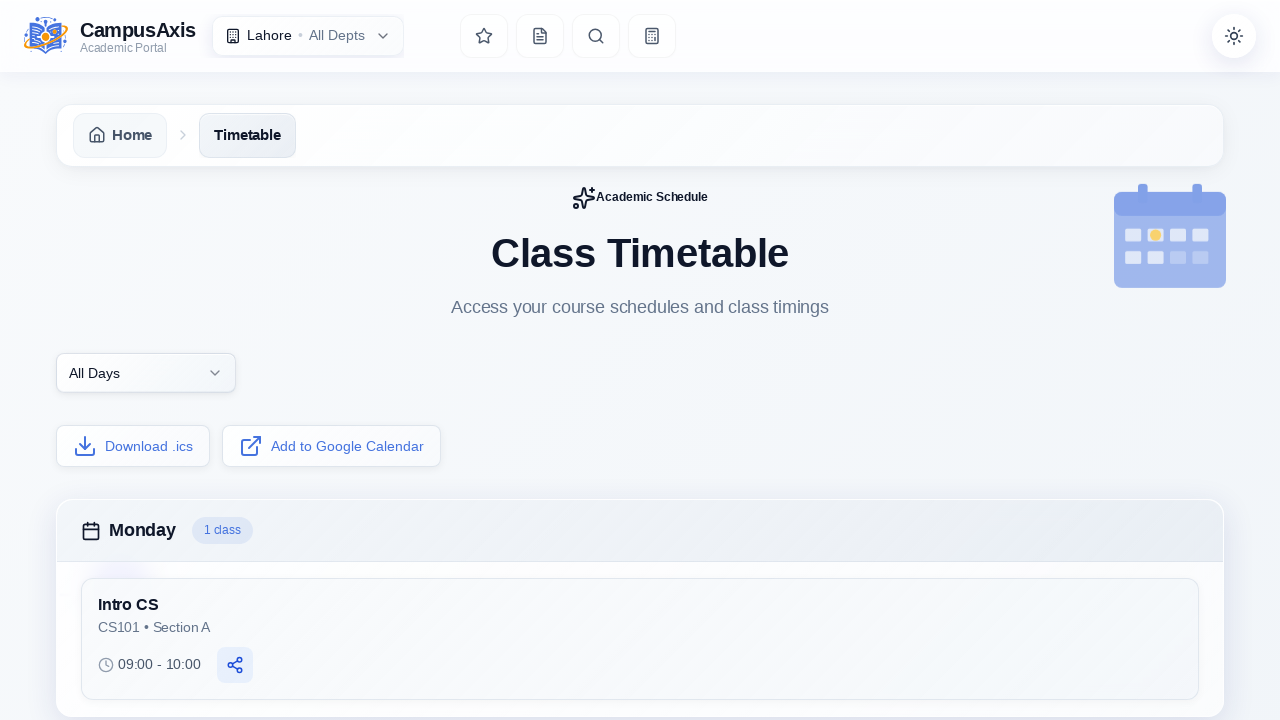

Calendar/schedule view element is visible
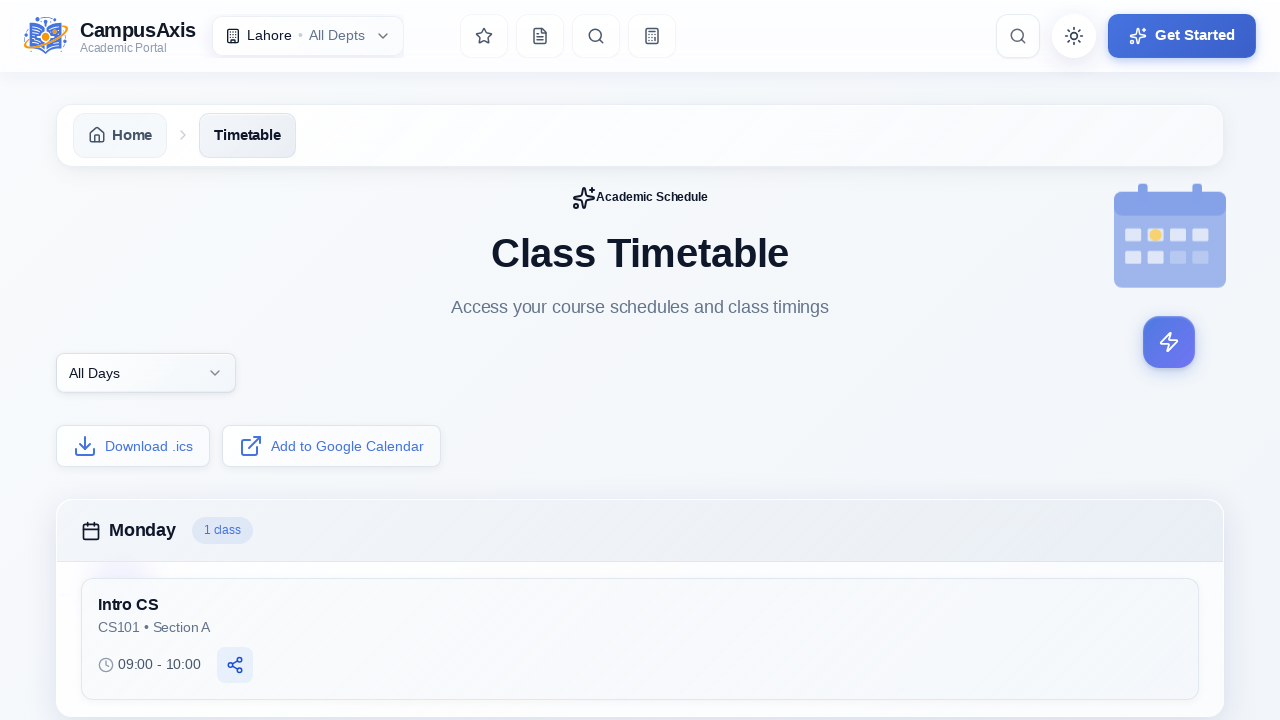

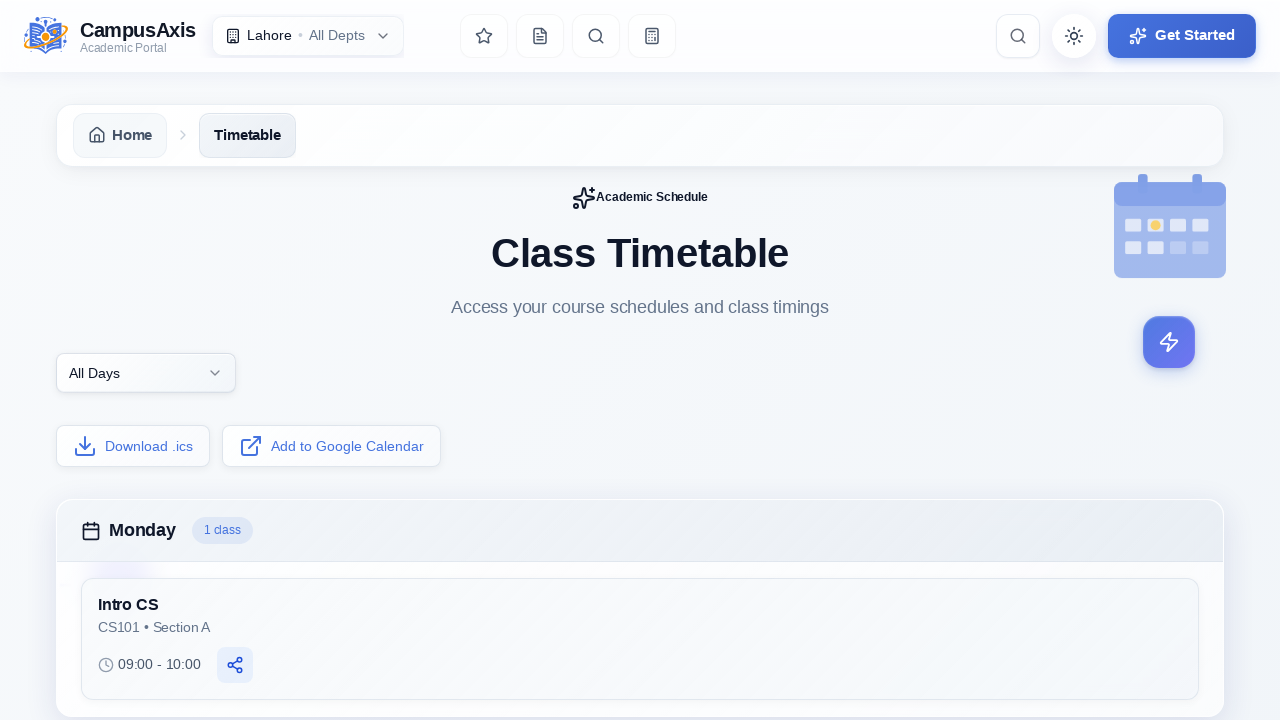